Tests jQuery UI sortable functionality by dragging and dropping list items to reorder them

Starting URL: https://jqueryui.com/sortable

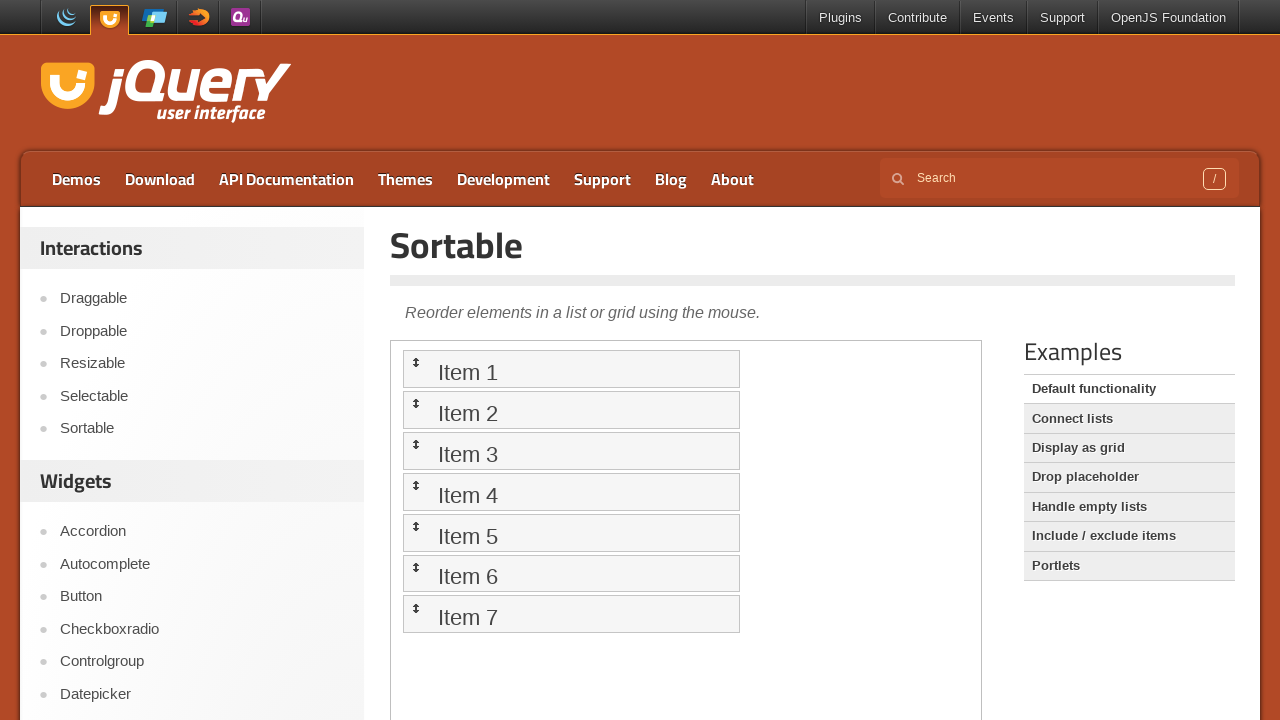

Navigated to jQuery UI sortable demo page
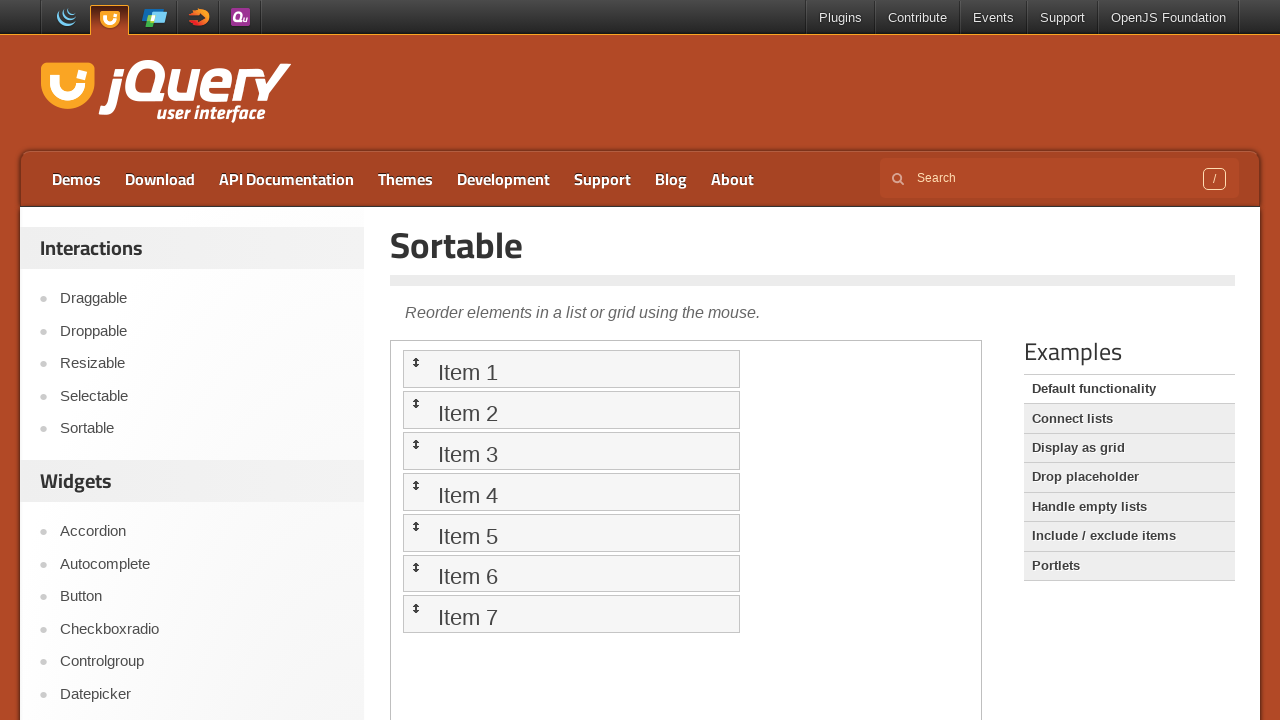

Located the iframe containing the sortable demo
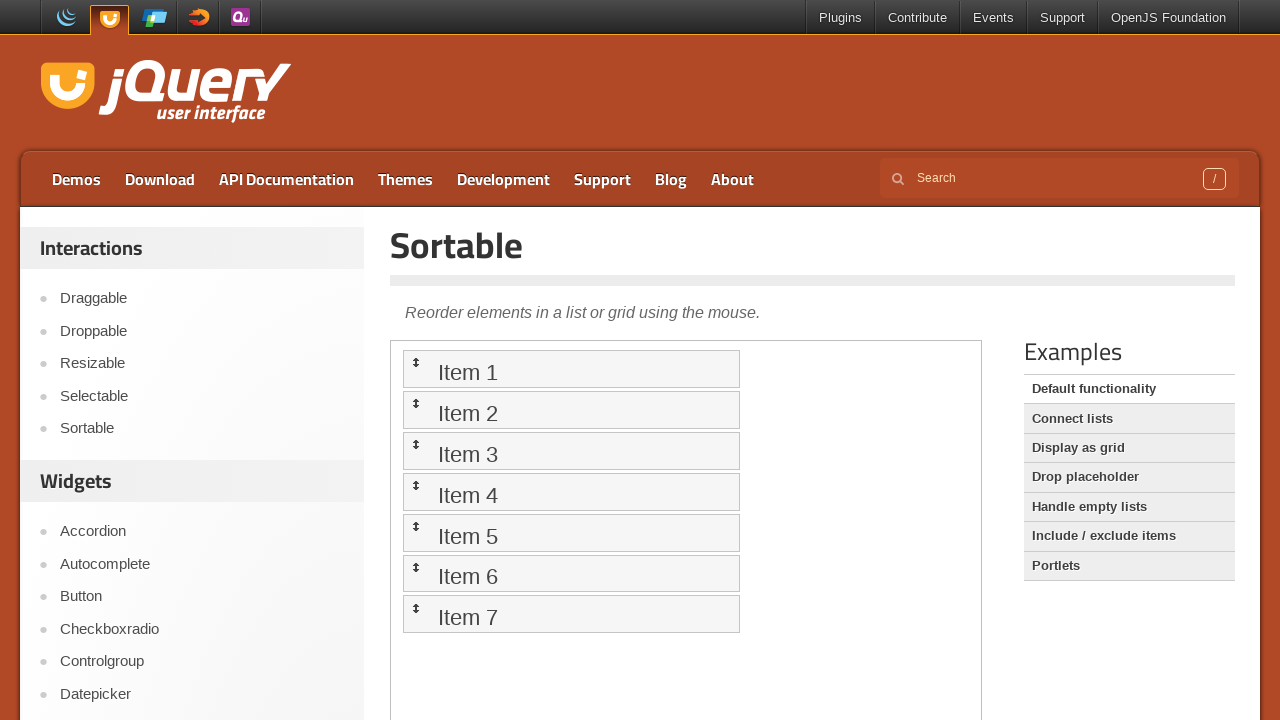

Located the sortable list element
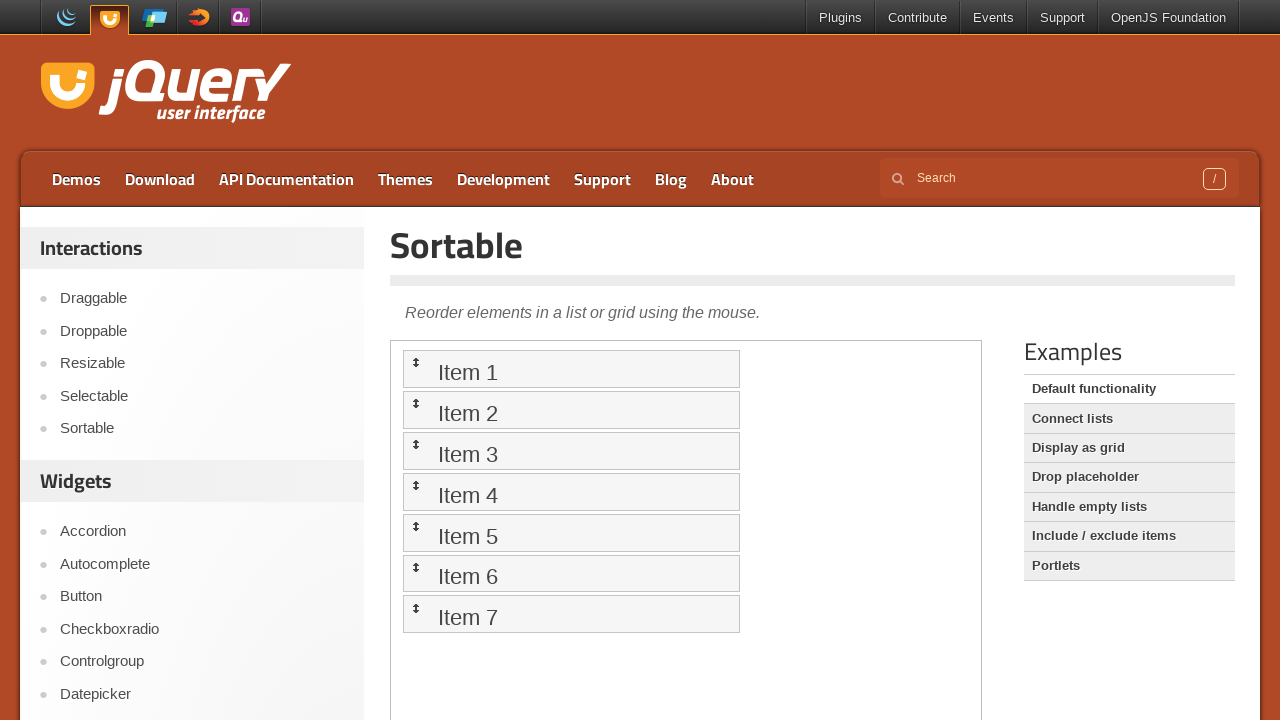

Located all sortable list items
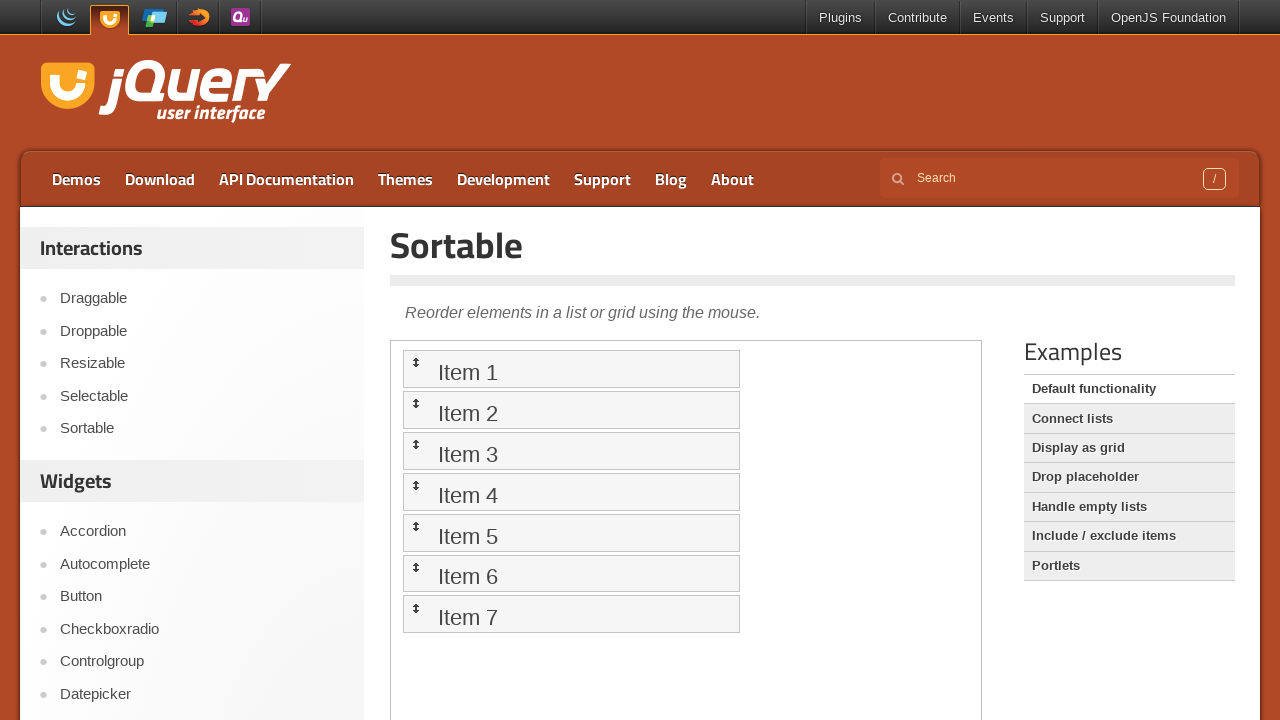

Counted 7 sortable items in the list
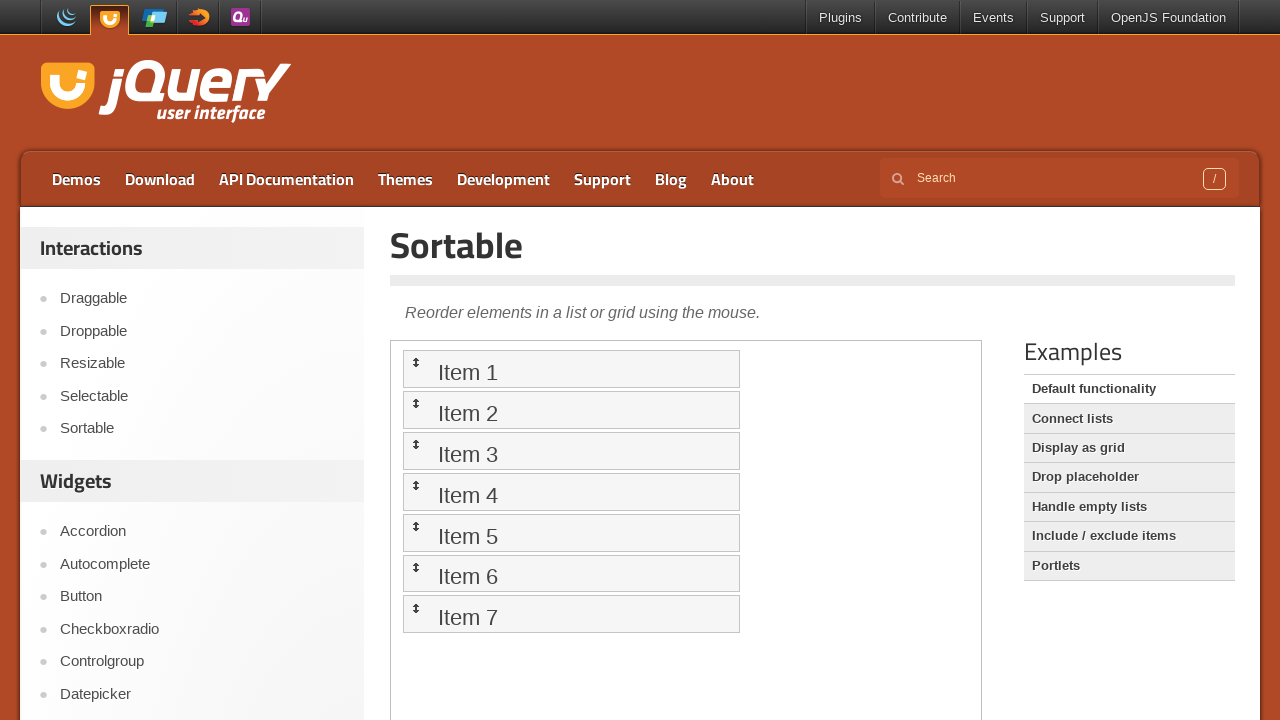

Located Item 1 for dragging
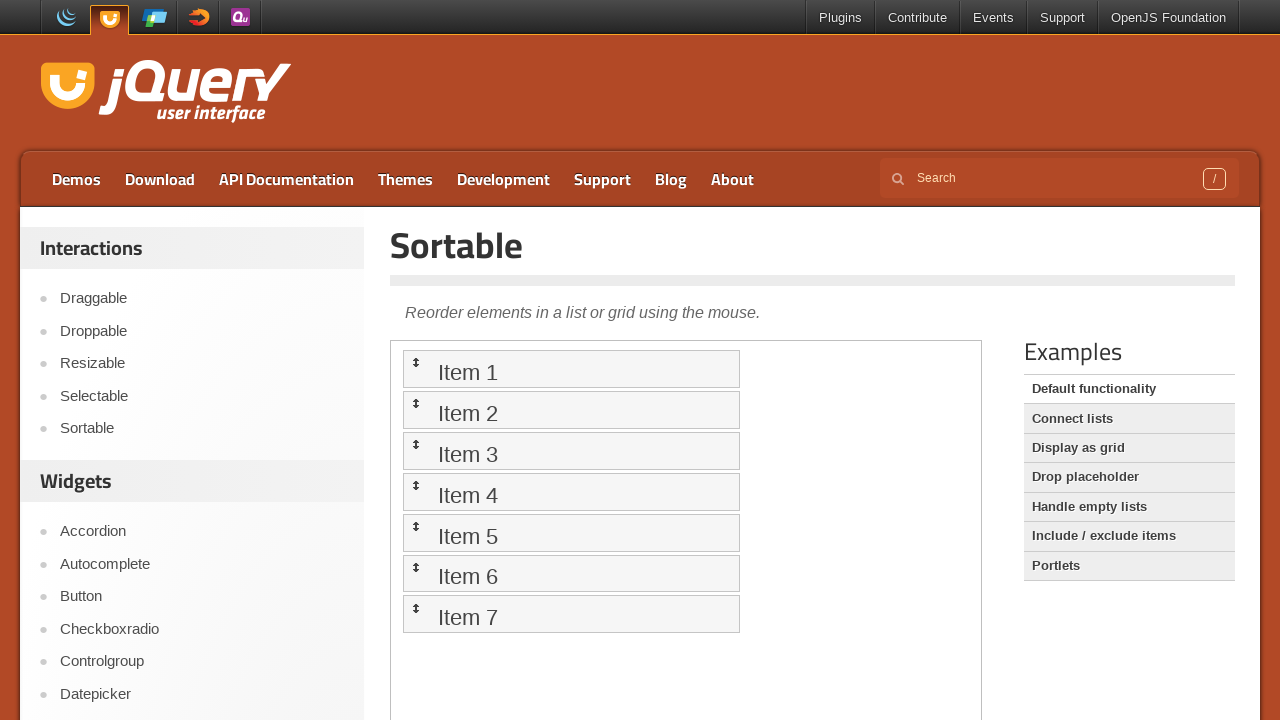

Located Item 6 as drag target
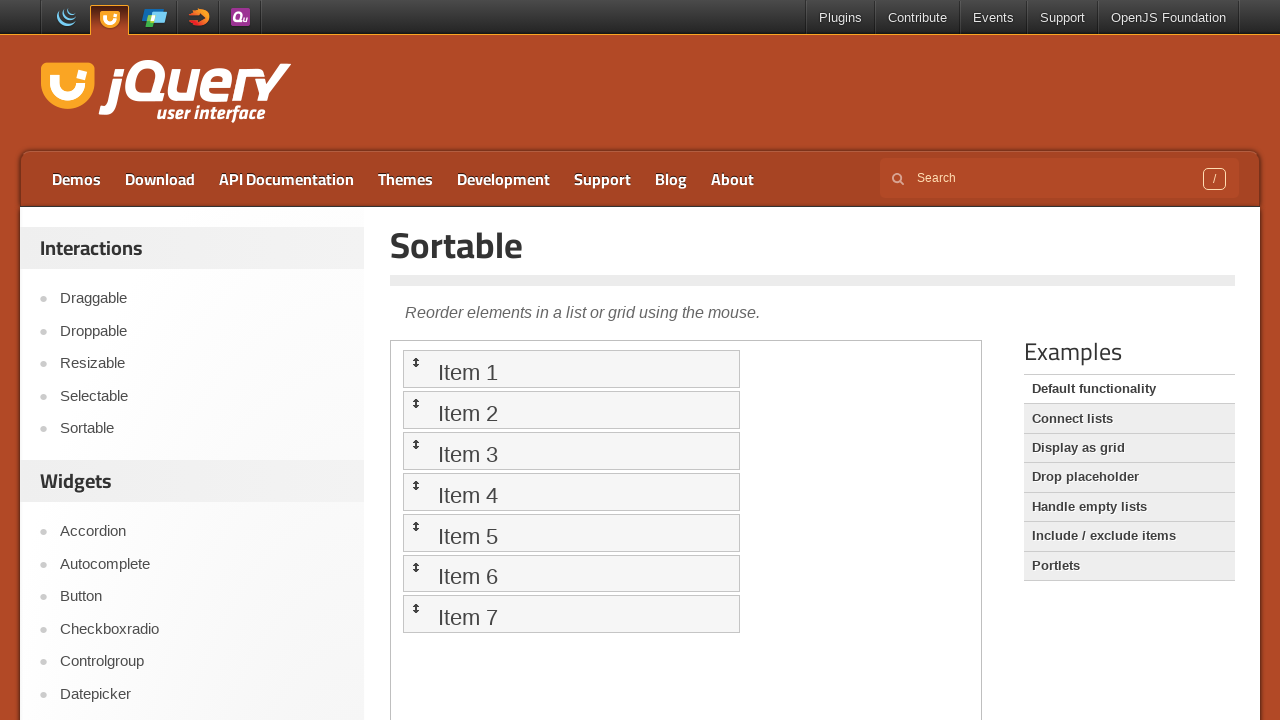

Dragged Item 1 to Item 6's position to reorder at (571, 573)
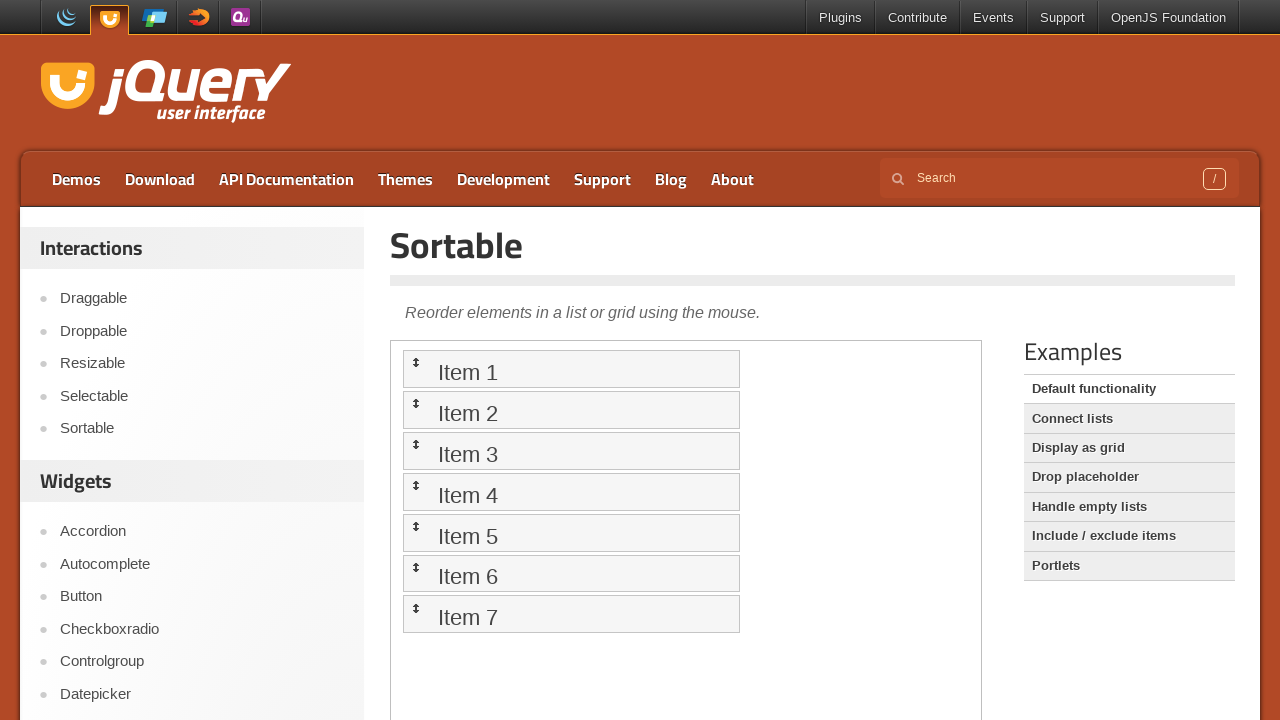

Located Item 2 for dragging
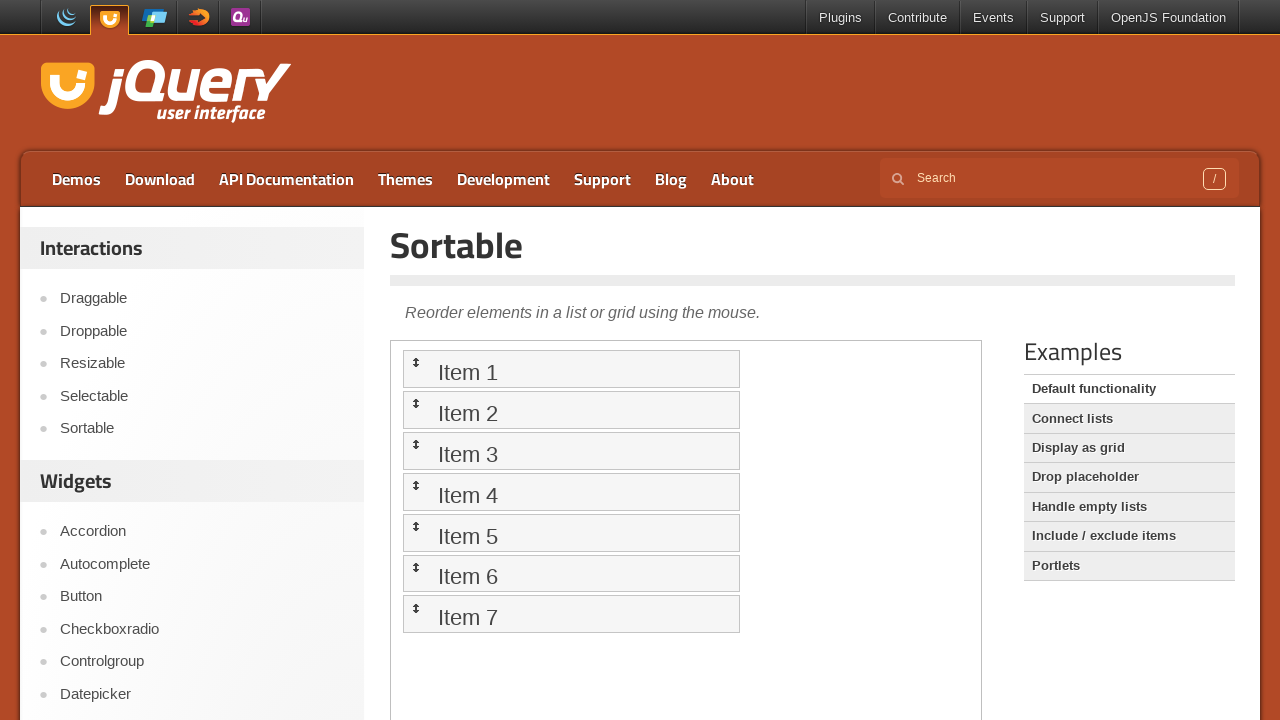

Located Item 5 as drag target
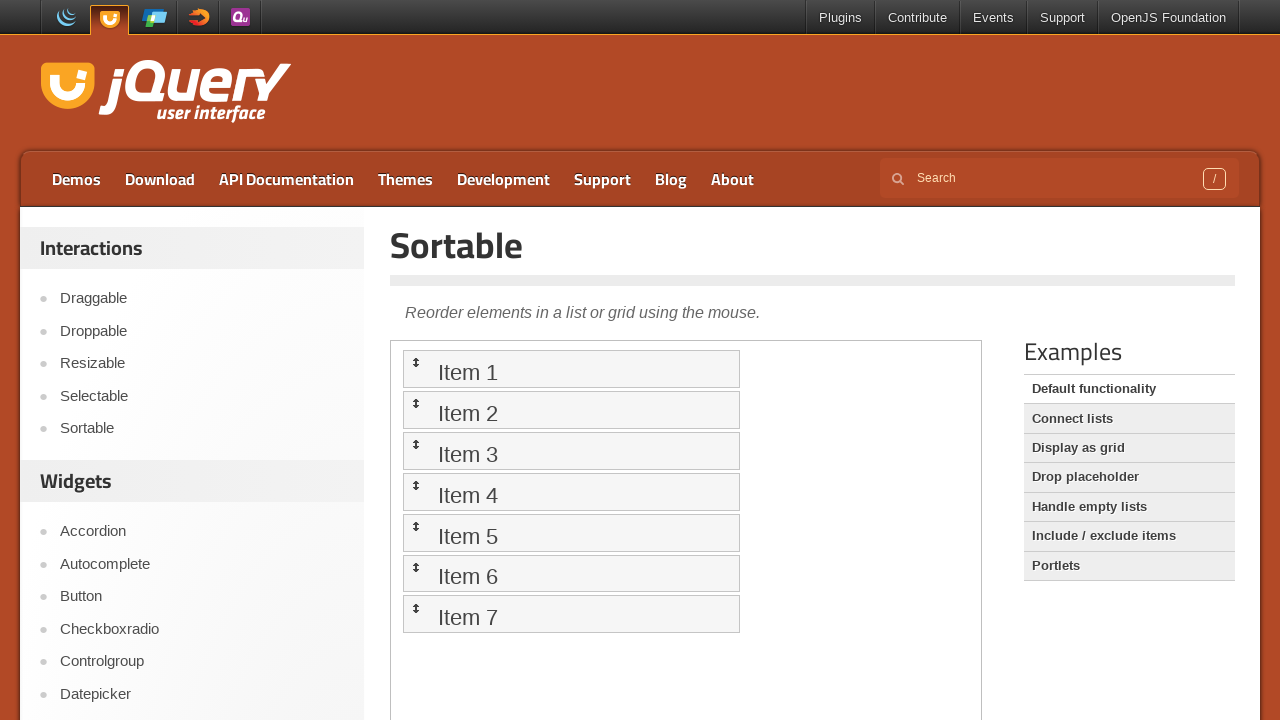

Dragged Item 2 to Item 5's position to reorder at (571, 532)
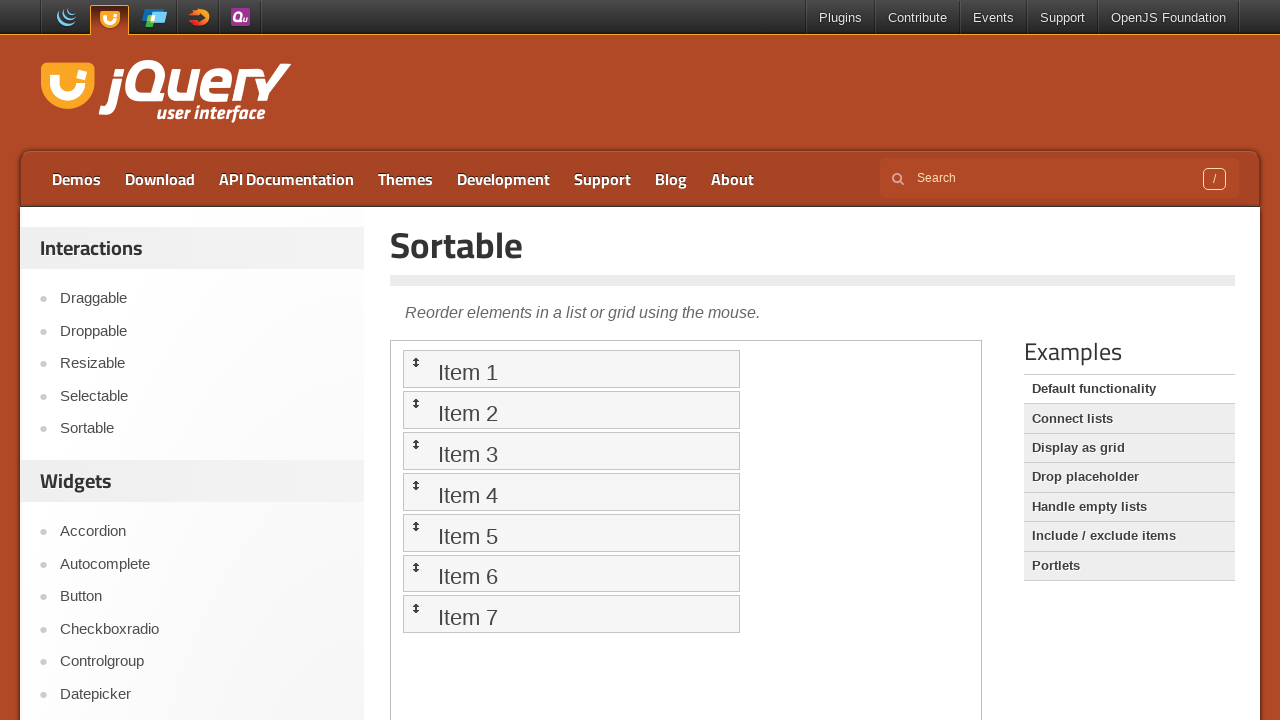

Located Item 3 for dragging
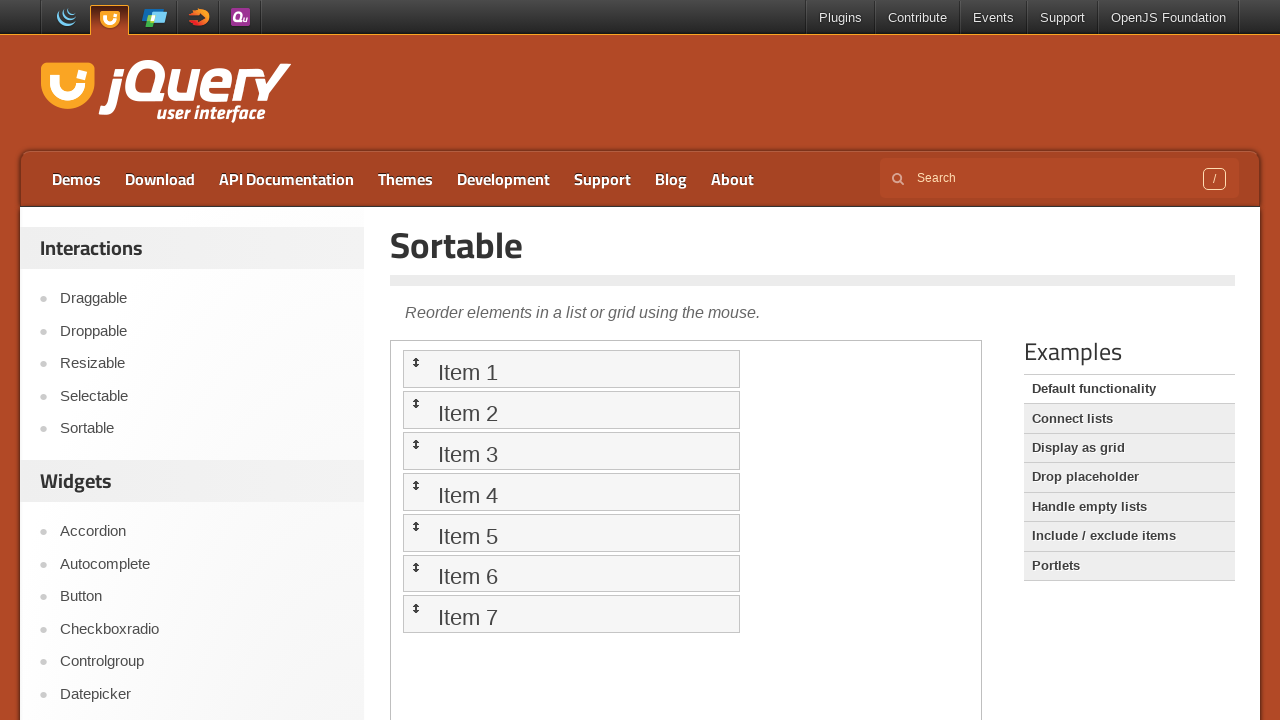

Located Item 4 as drag target
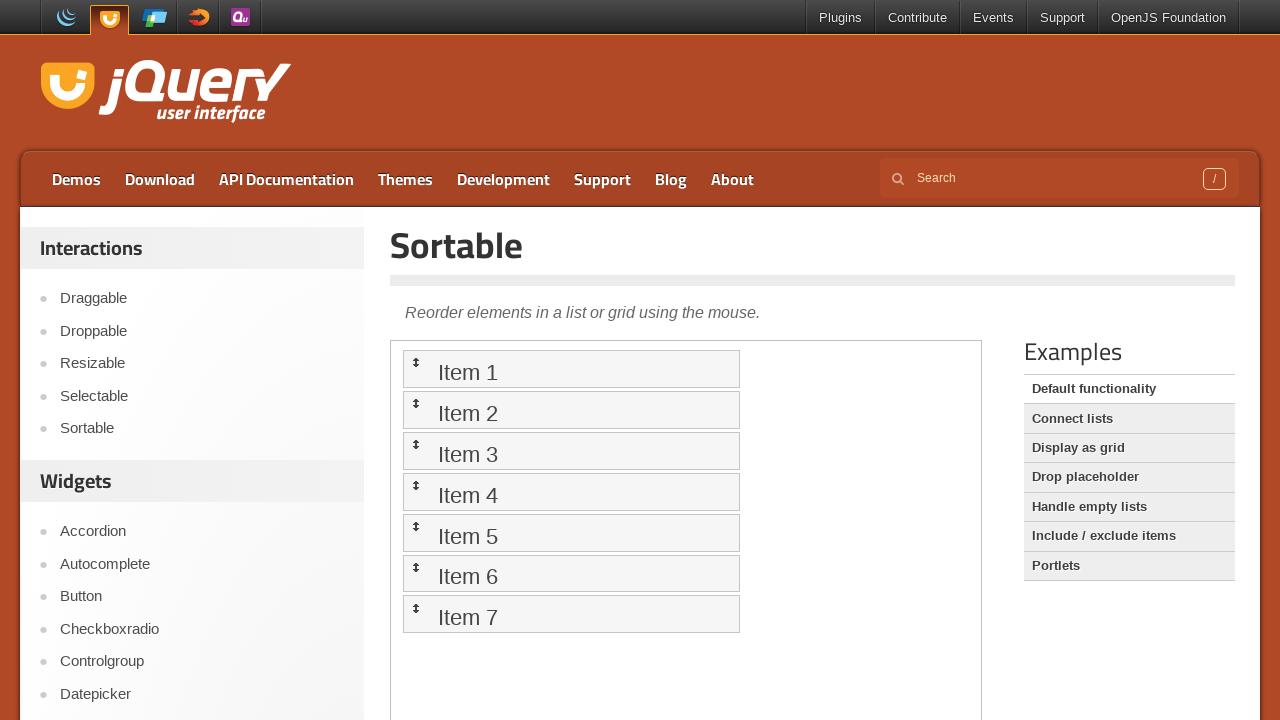

Dragged Item 3 to Item 4's position to reorder at (571, 492)
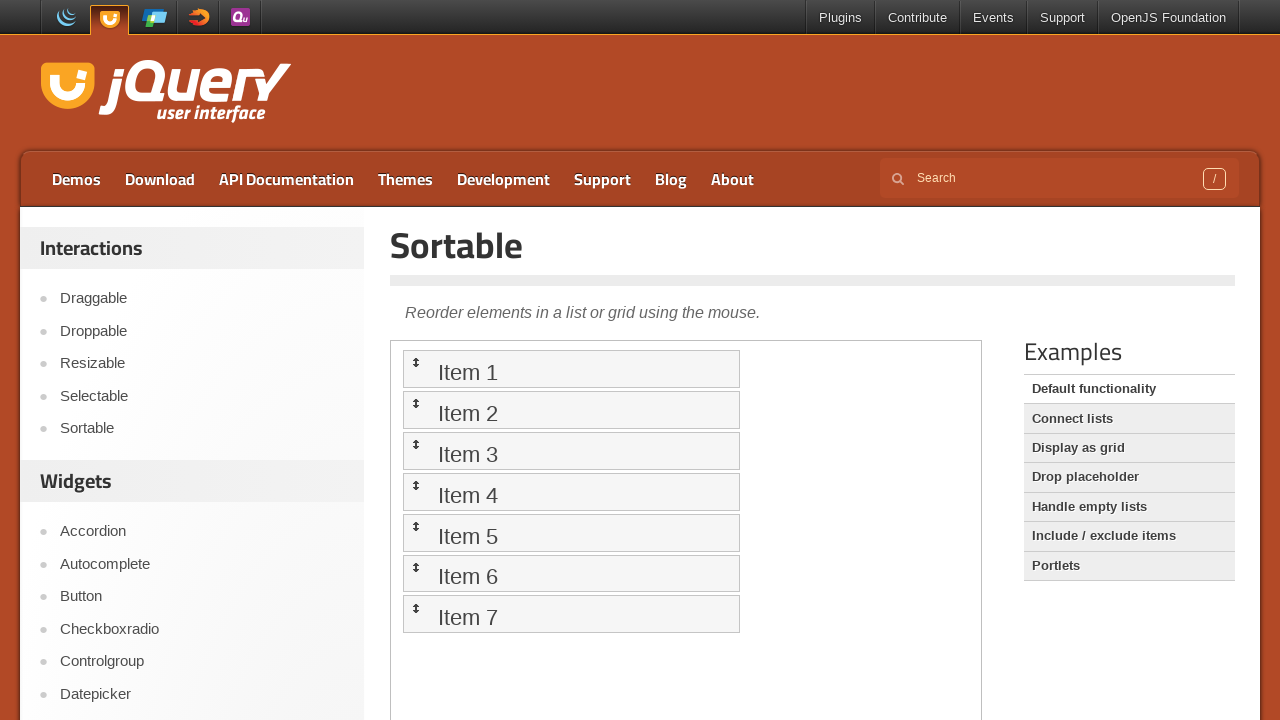

Located Item 4 for dragging
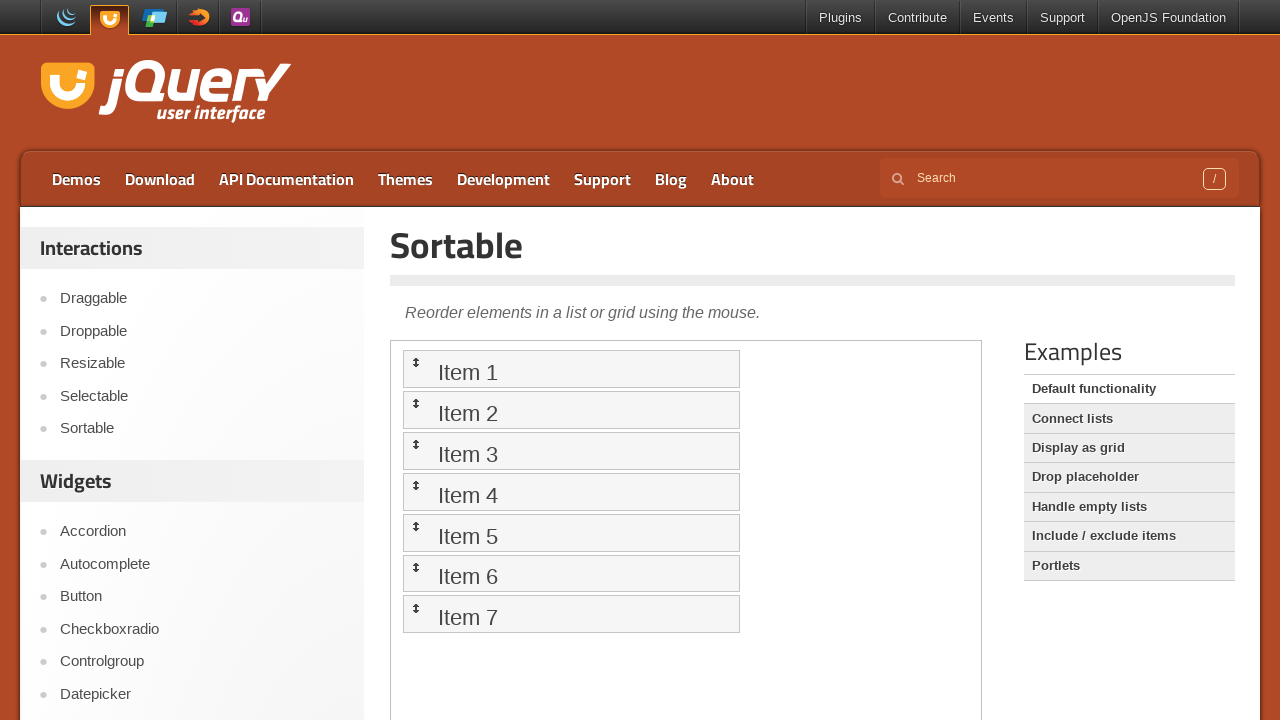

Located Item 3 as drag target
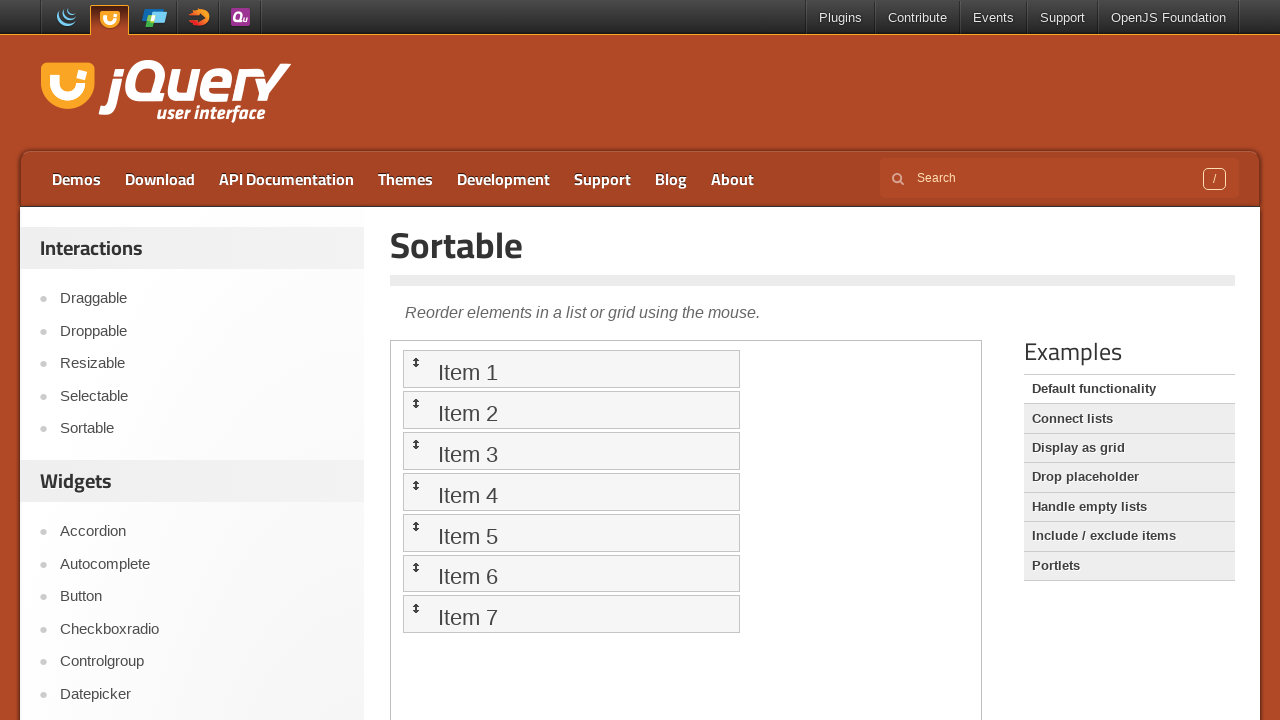

Dragged Item 4 to Item 3's position to reorder at (571, 451)
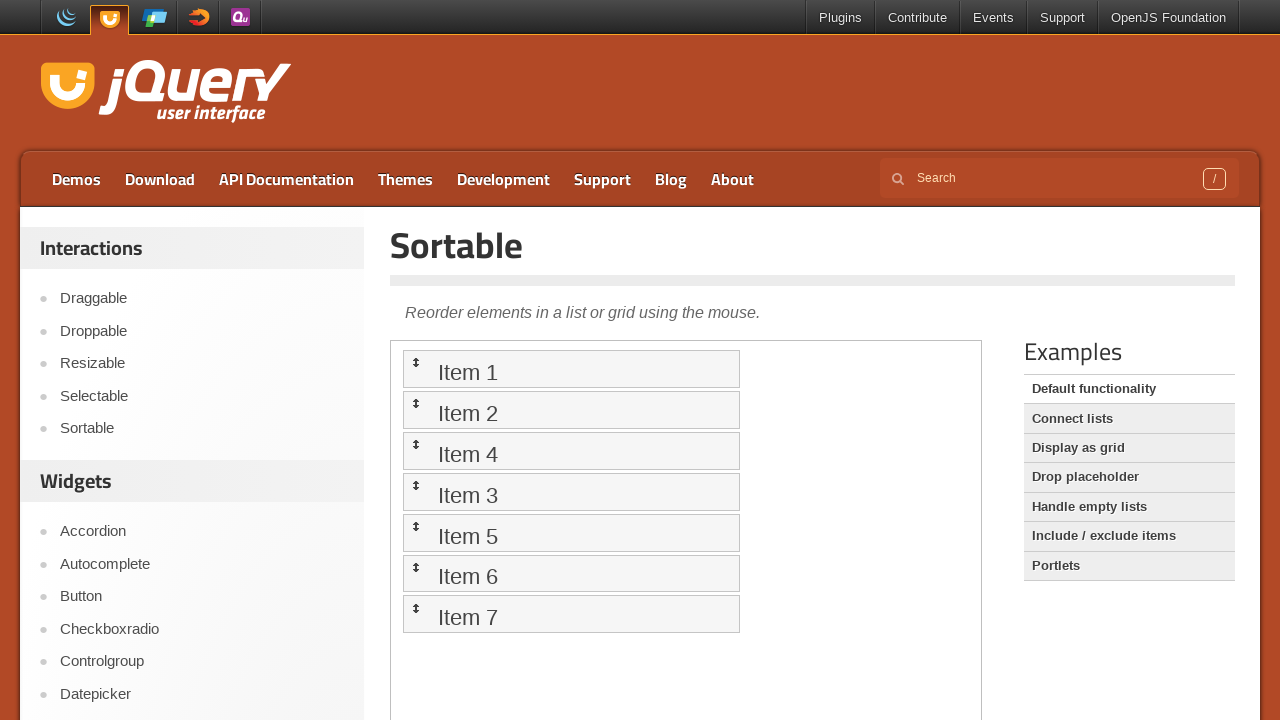

Located Item 5 for dragging
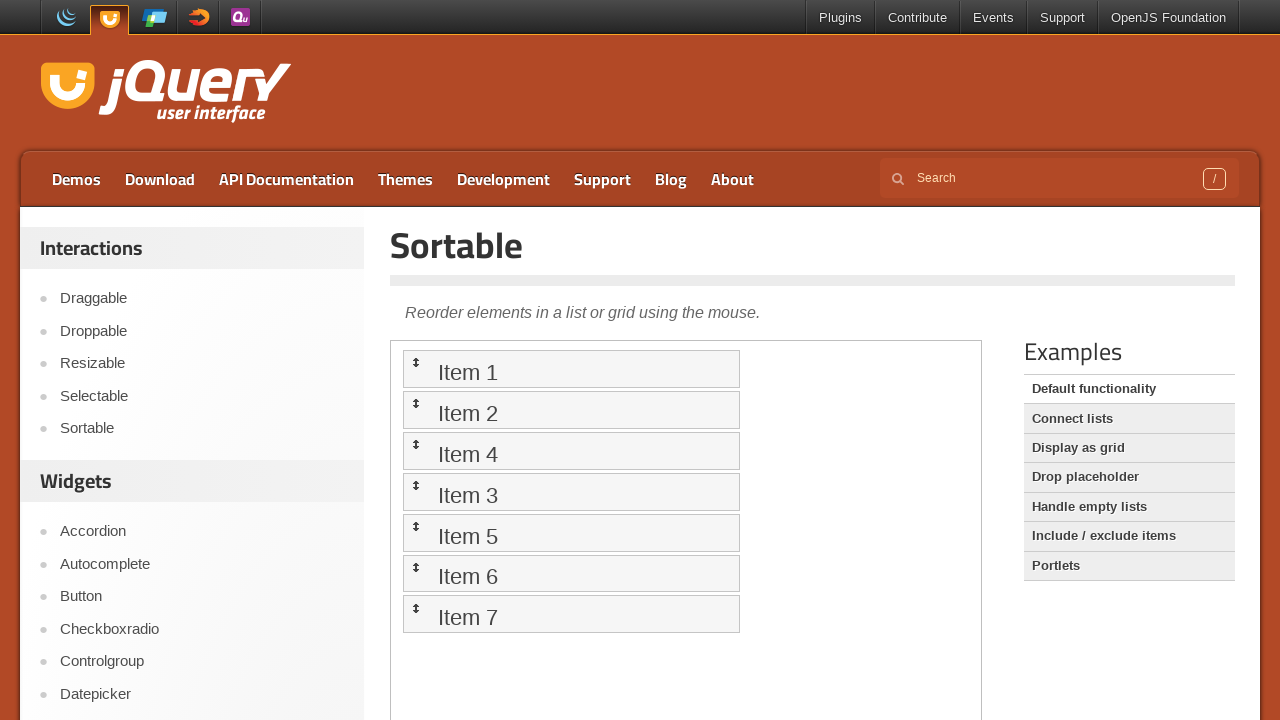

Located Item 2 as drag target
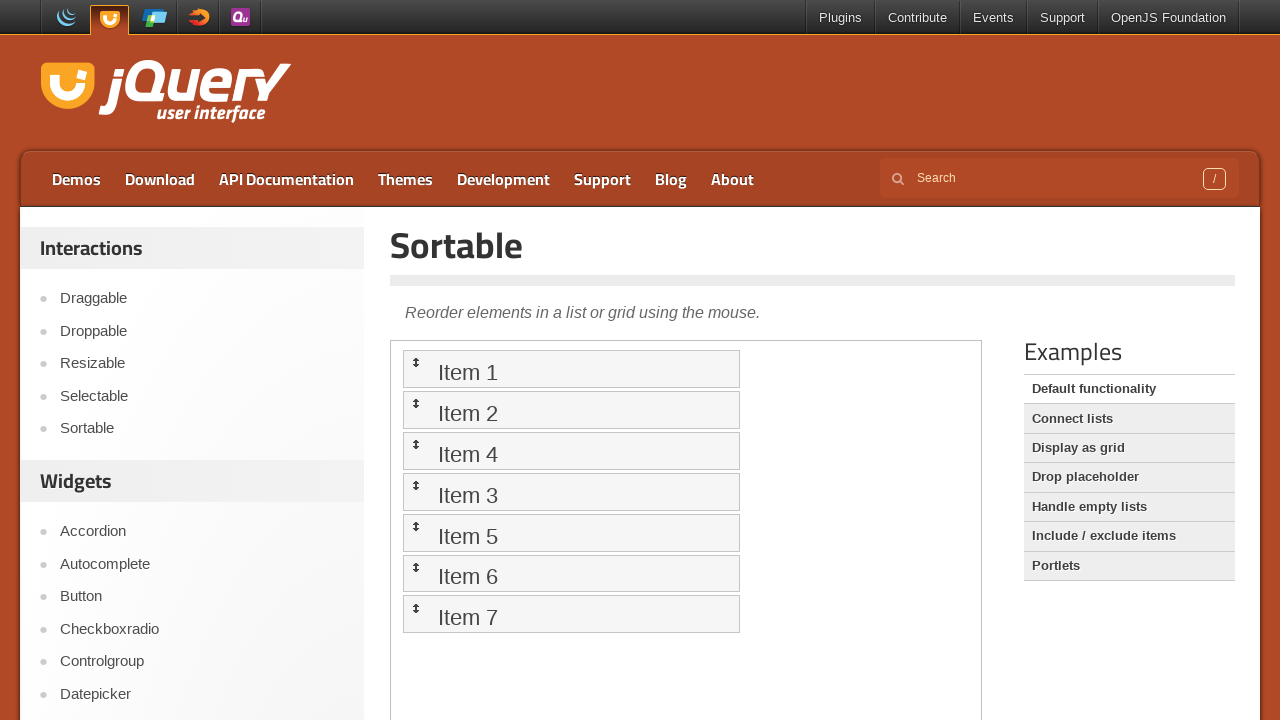

Dragged Item 5 to Item 2's position to reorder at (571, 410)
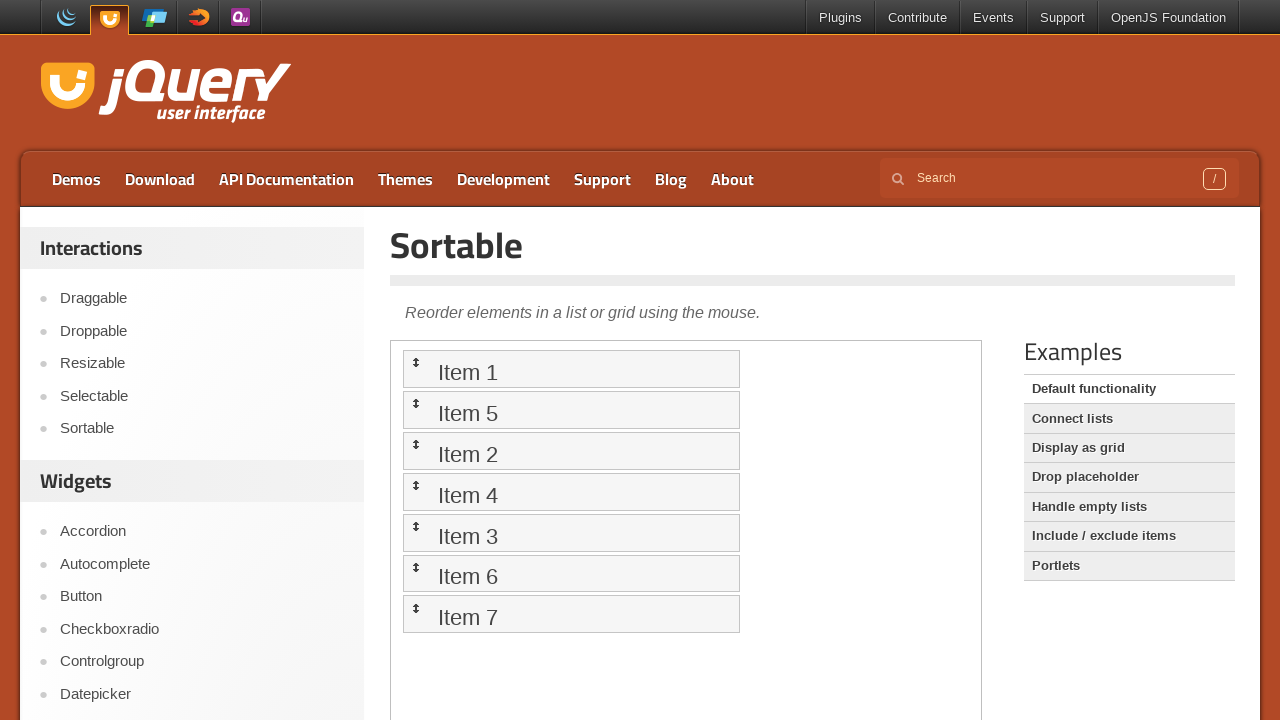

Located Item 6 for dragging
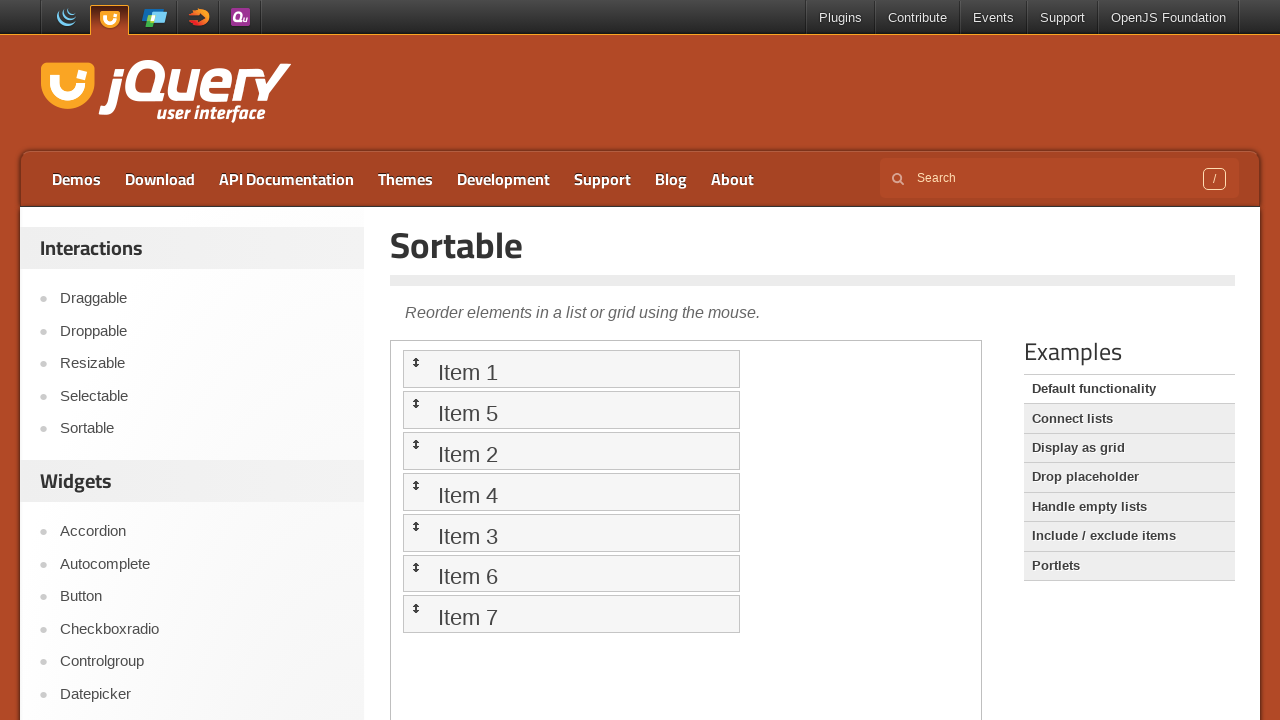

Located Item 1 as drag target
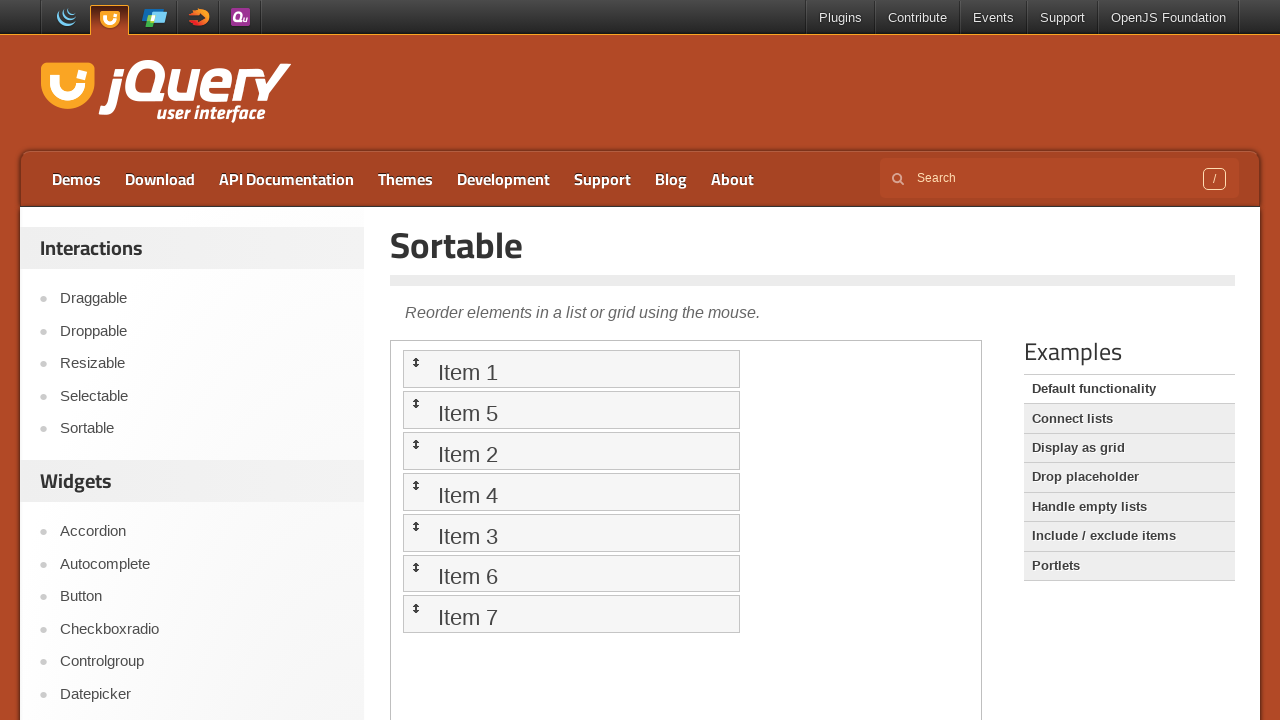

Dragged Item 6 to Item 1's position to reorder at (571, 369)
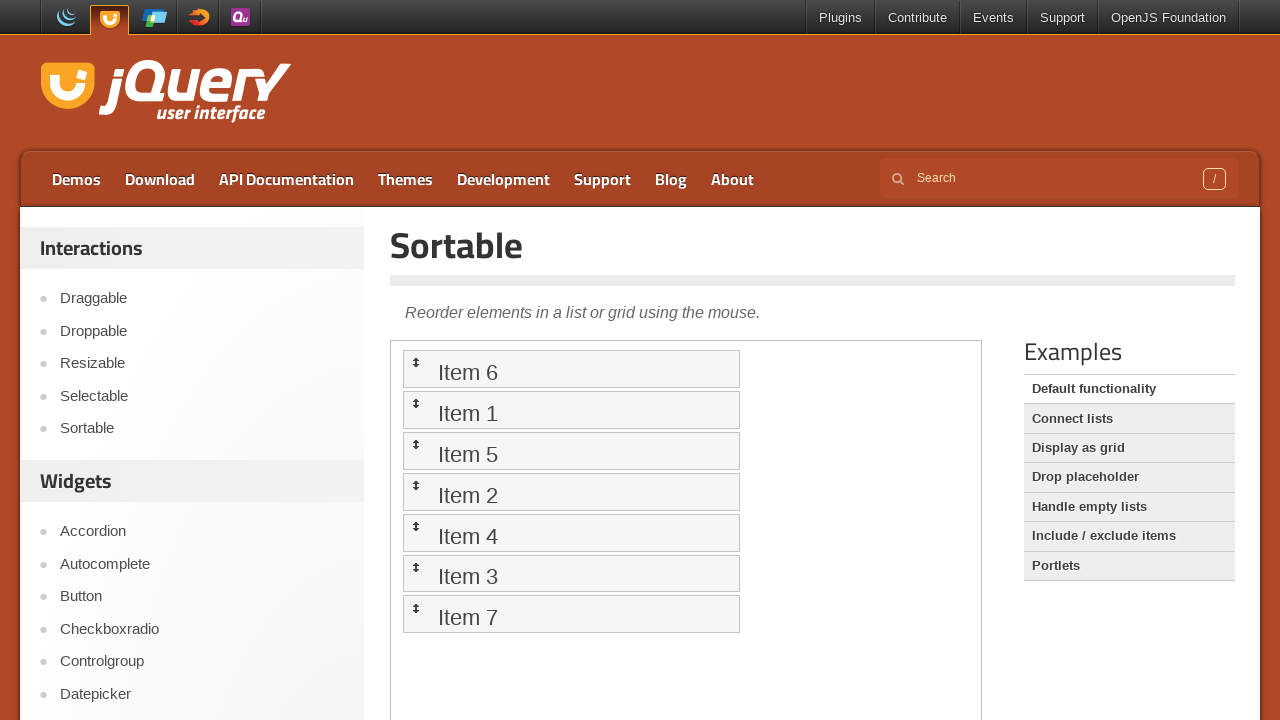

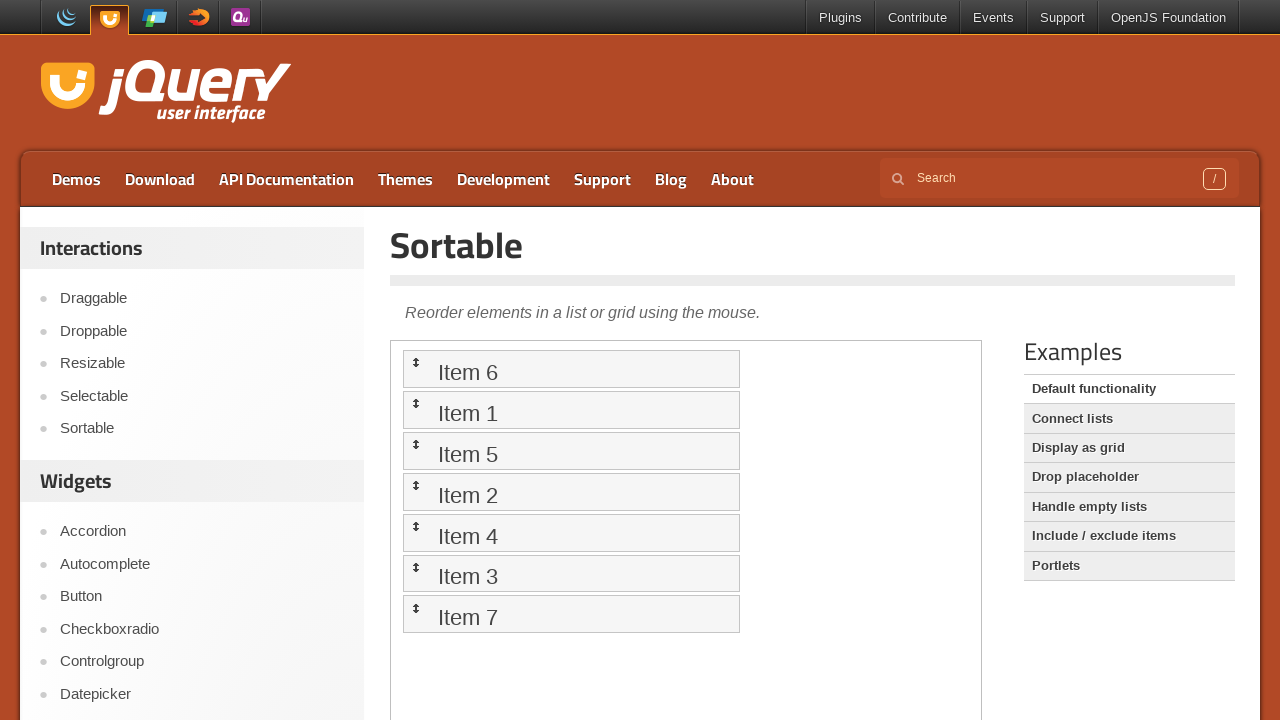